Navigates to CRM Pro homepage and waits for navbar links to be present, verifying that navigation elements load correctly on the page.

Starting URL: https://classic.crmpro.com/

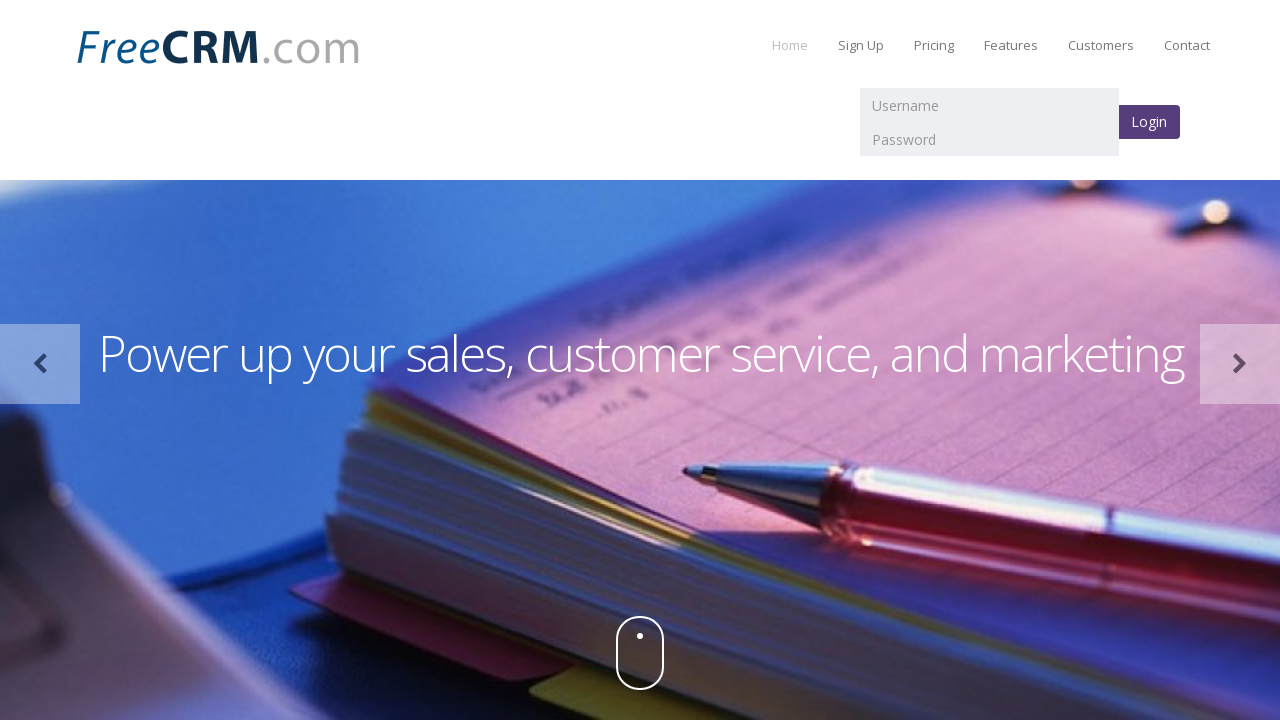

Navigated to CRM Pro homepage
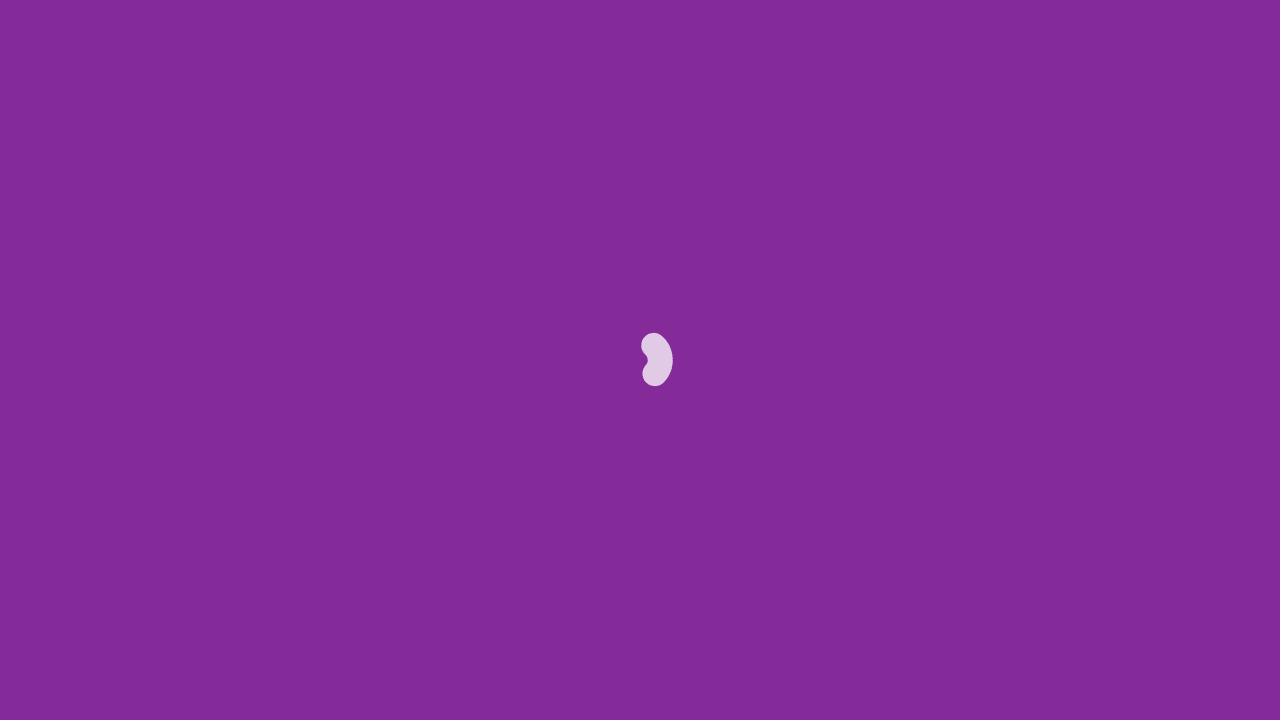

Located navbar links selector
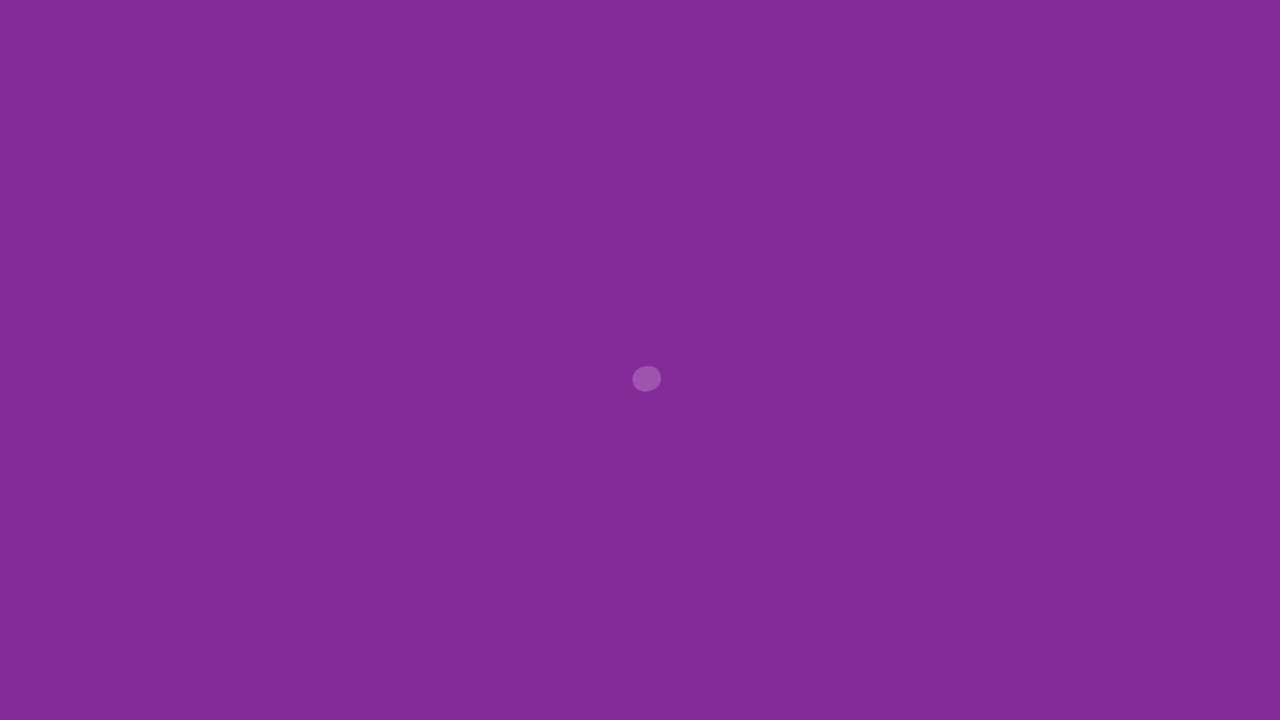

Waited for first navbar link to be attached (present in DOM)
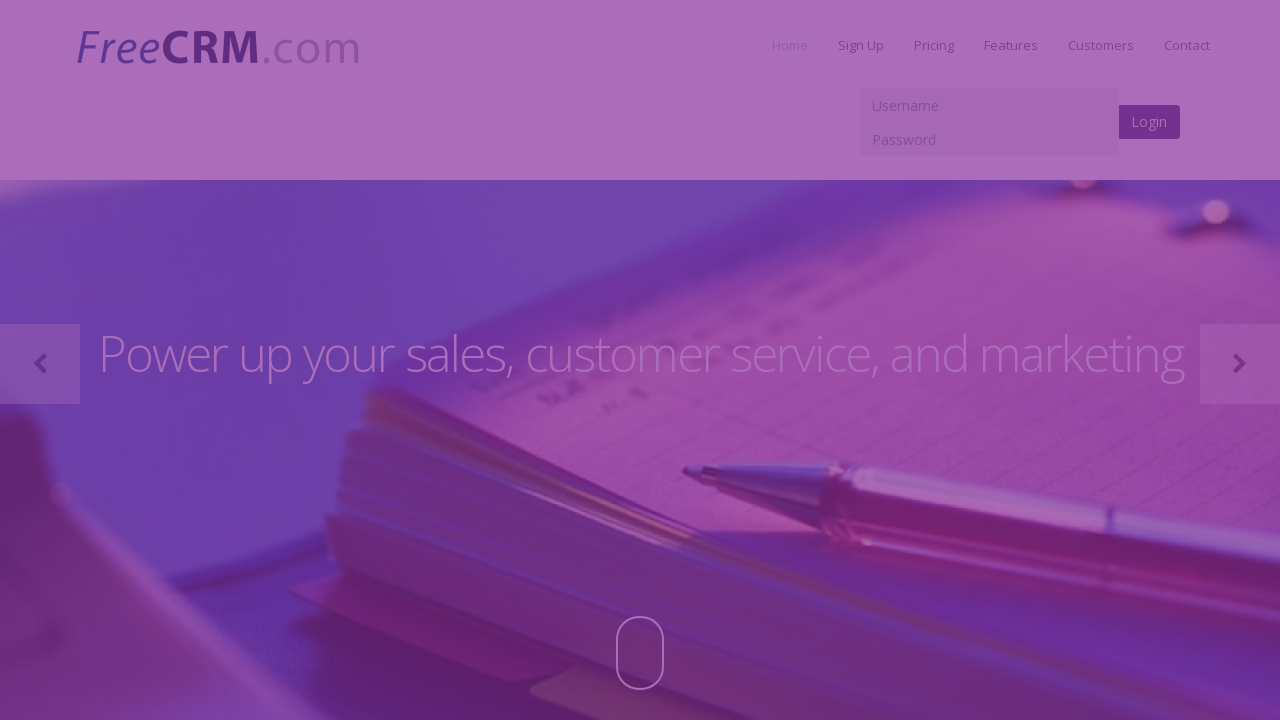

Retrieved navbar links count: 6
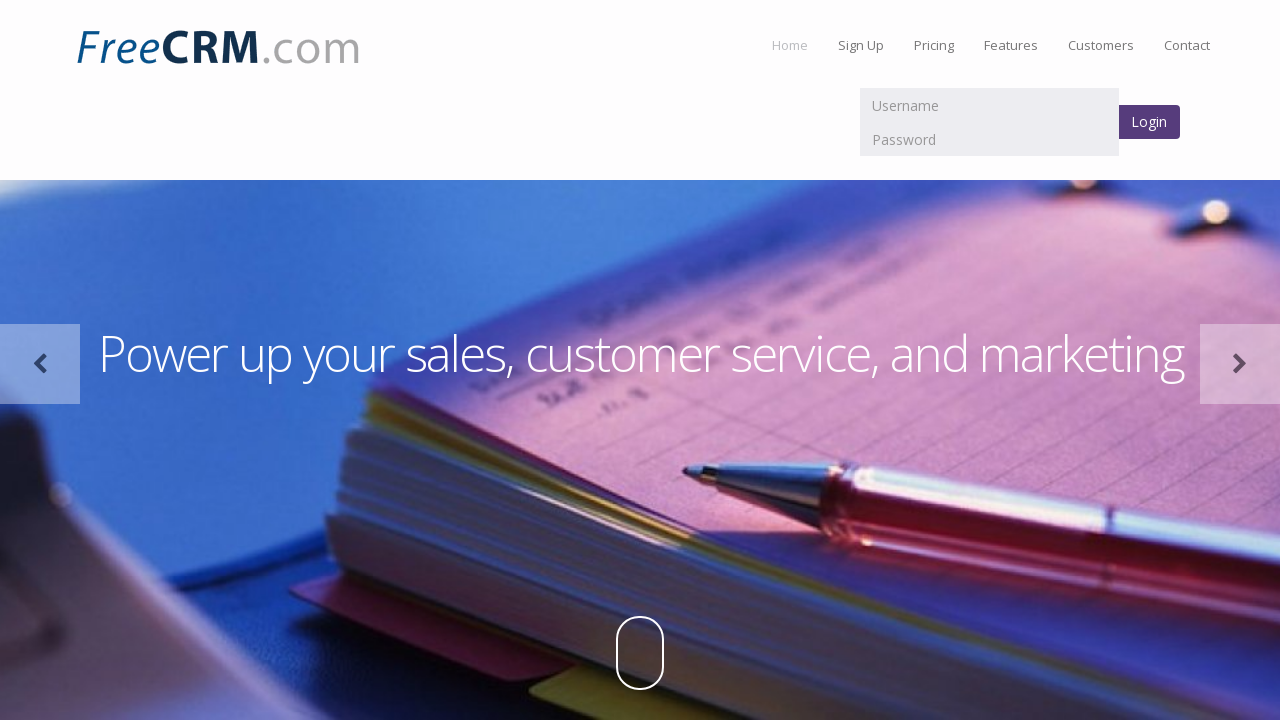

Printed verification: 6 navbar links loaded successfully
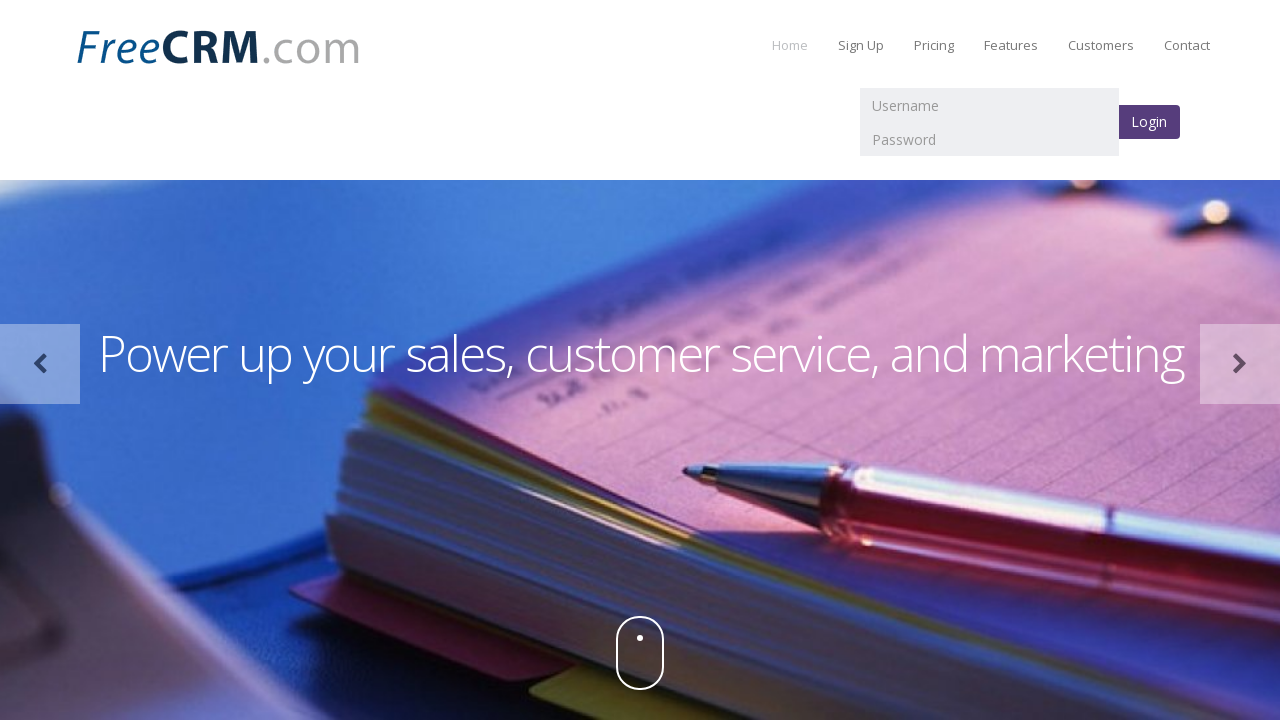

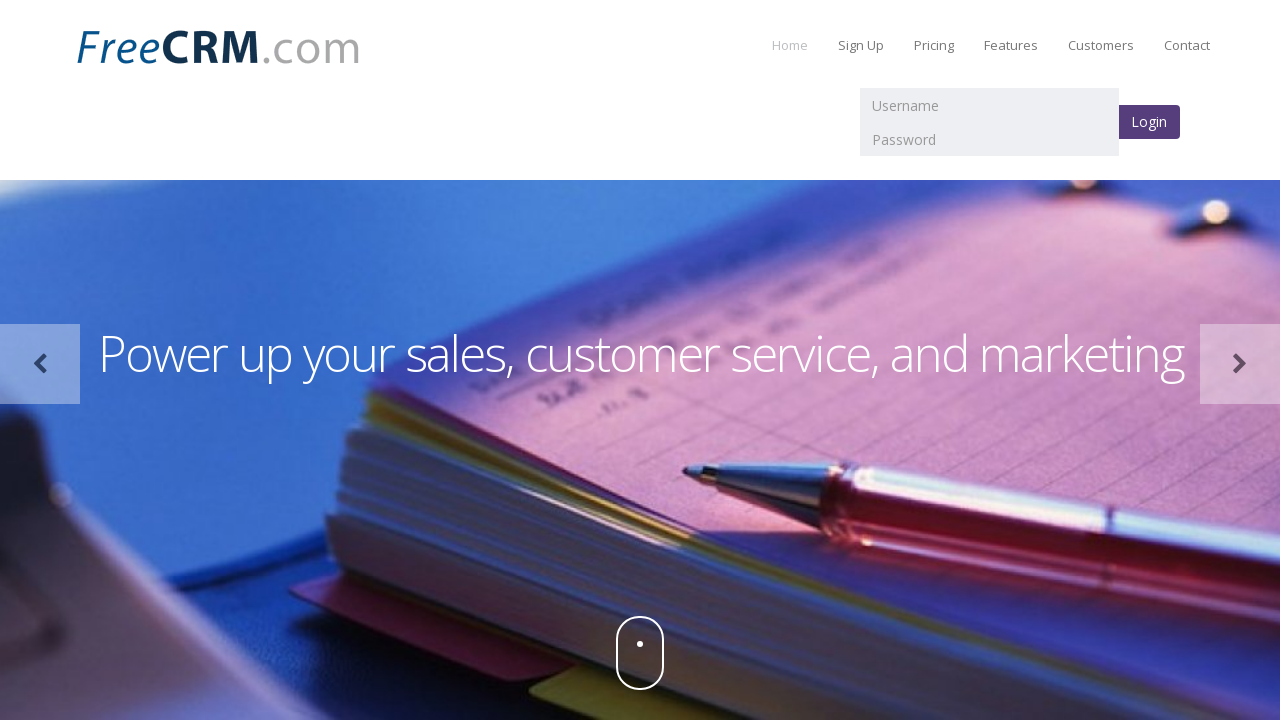